Tests that Clear completed button is hidden when there are no completed items

Starting URL: https://demo.playwright.dev/todomvc

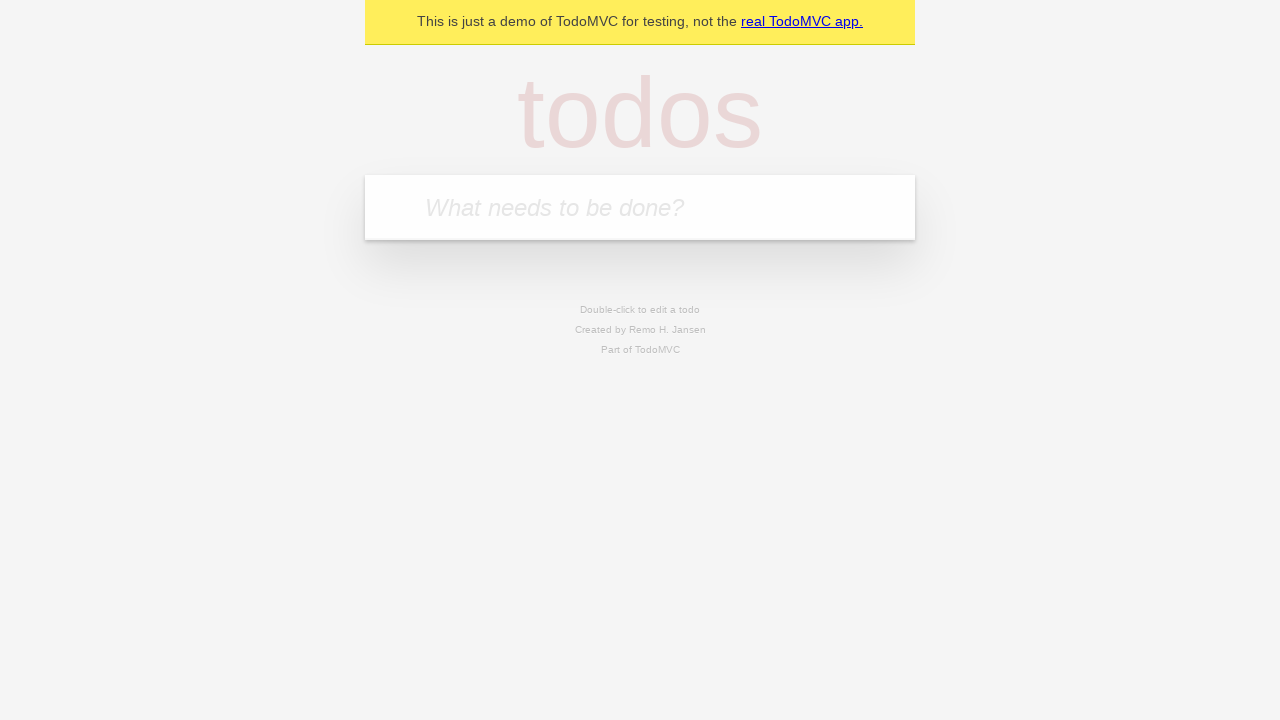

Filled todo input with 'buy some cheese' on internal:attr=[placeholder="What needs to be done?"i]
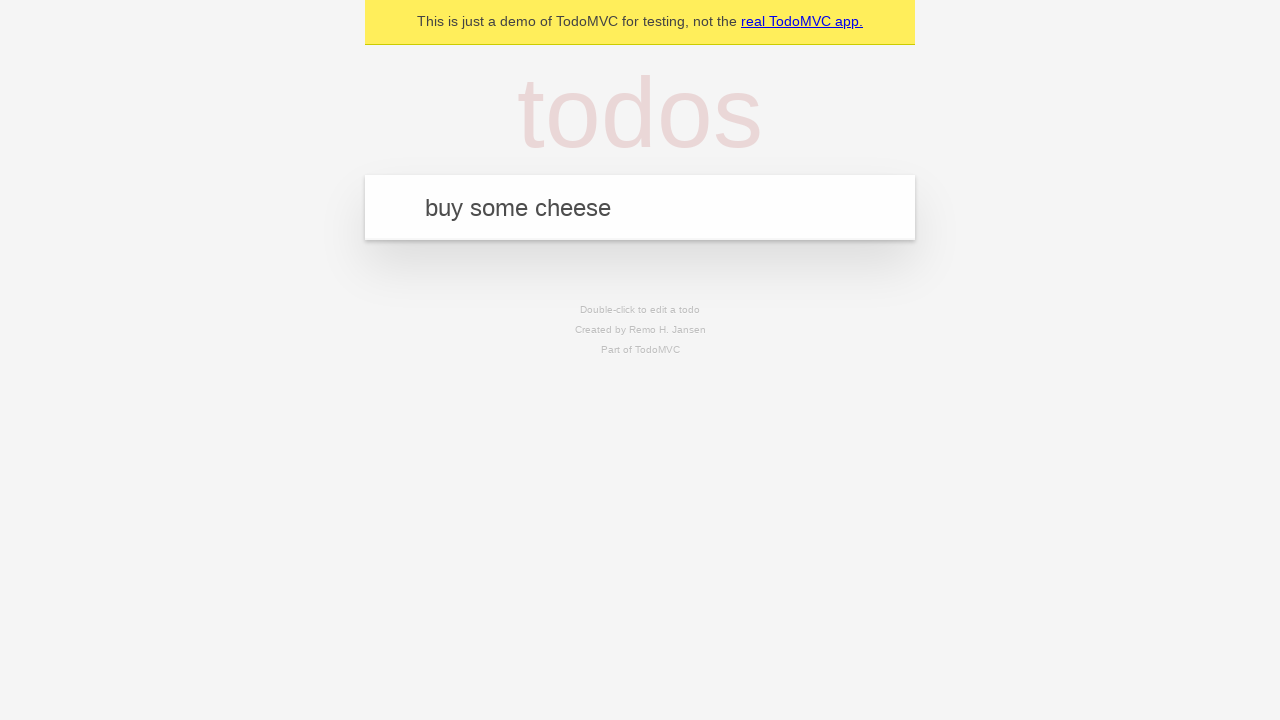

Pressed Enter to add first todo item on internal:attr=[placeholder="What needs to be done?"i]
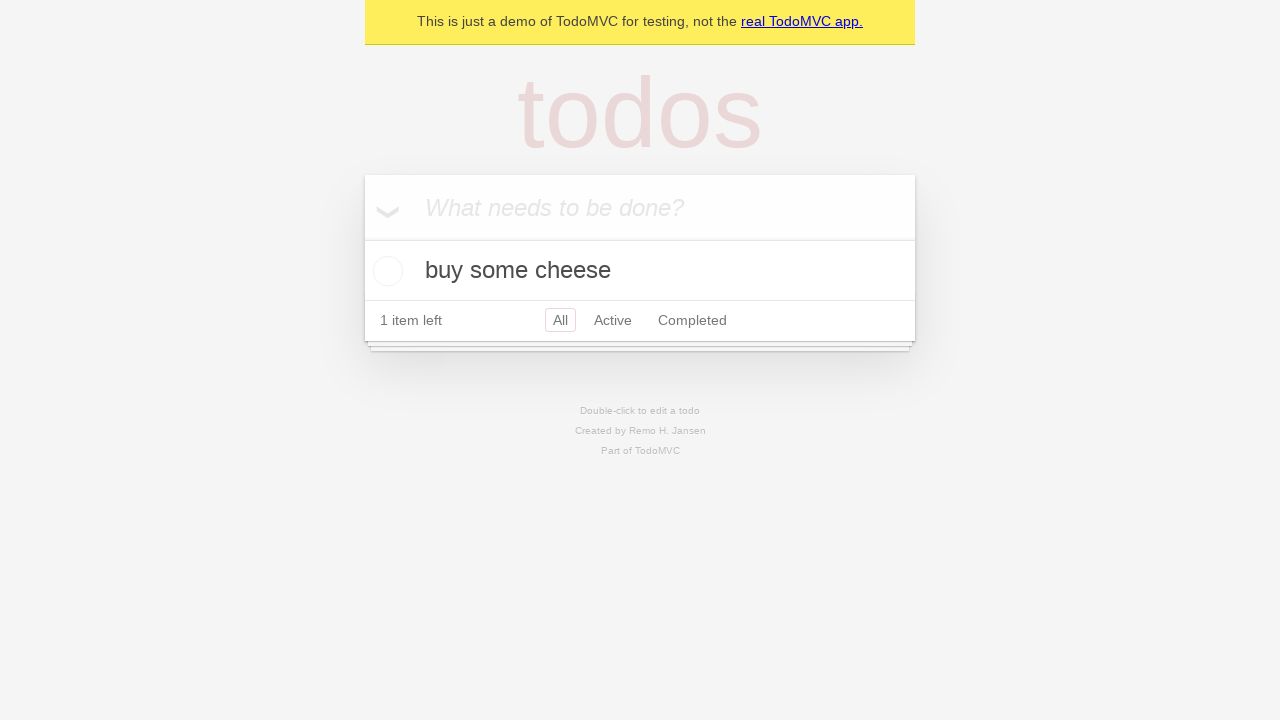

Filled todo input with 'feed the cat' on internal:attr=[placeholder="What needs to be done?"i]
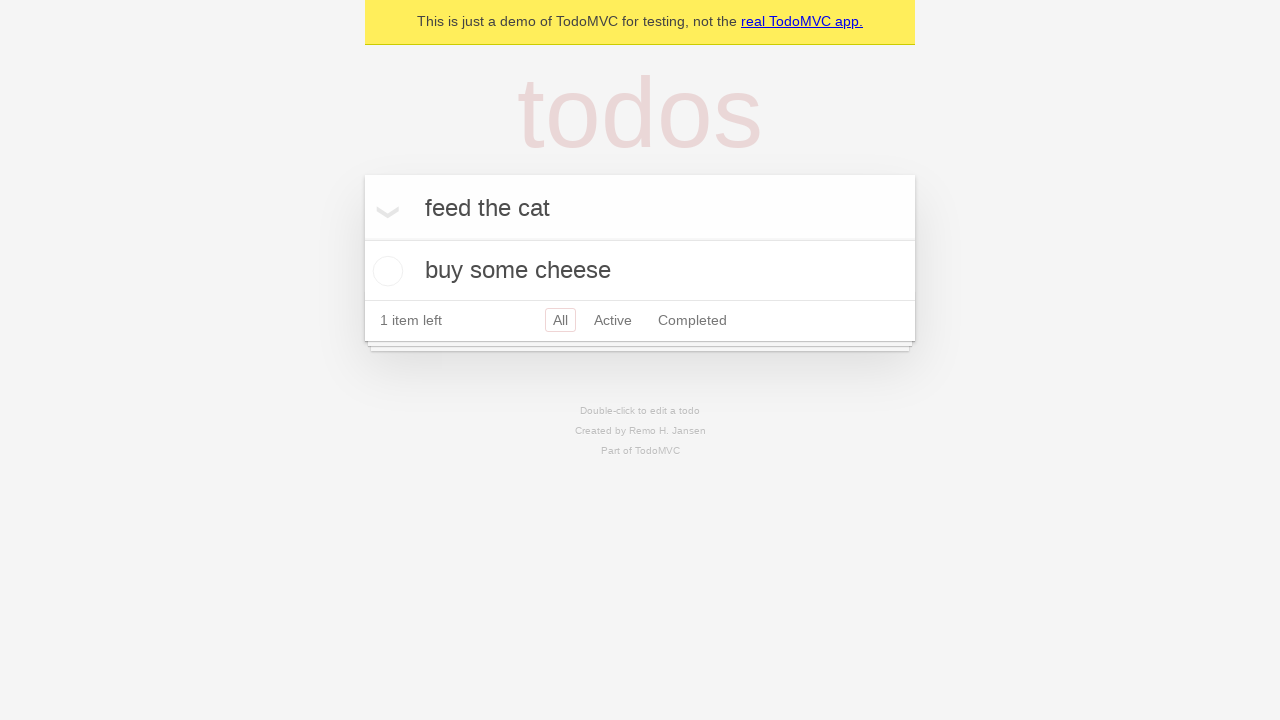

Pressed Enter to add second todo item on internal:attr=[placeholder="What needs to be done?"i]
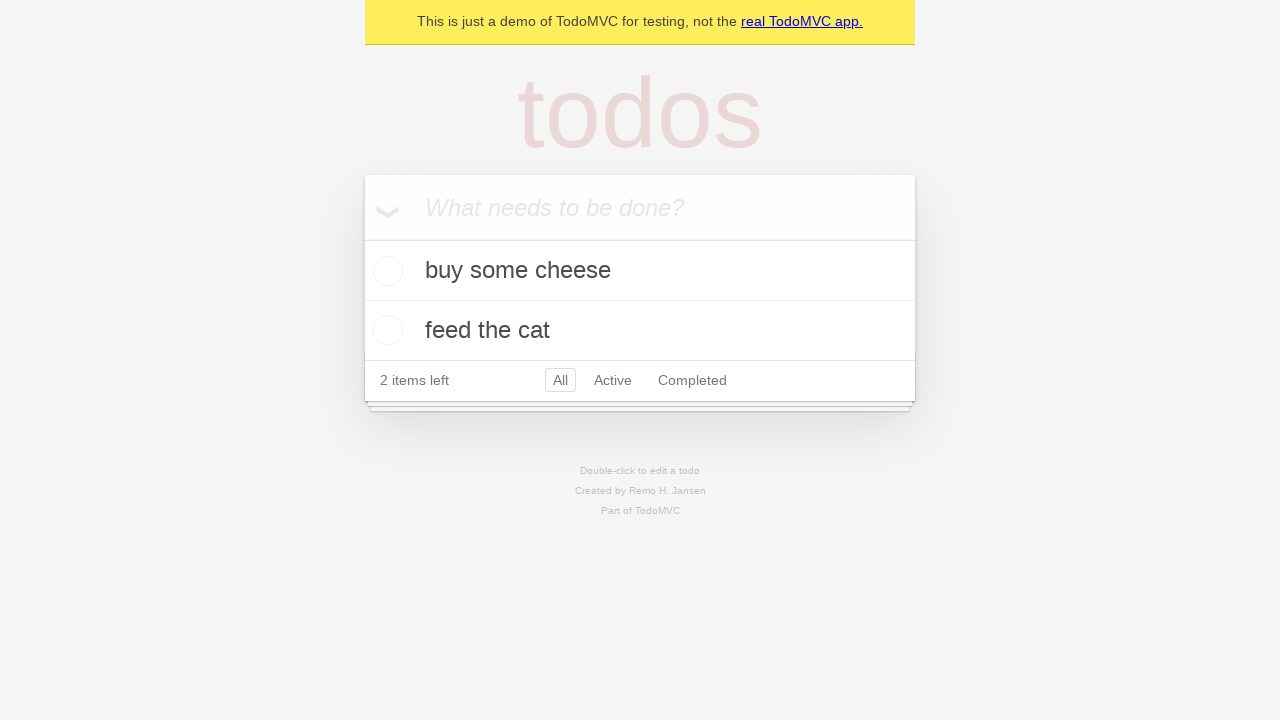

Filled todo input with 'book a doctors appointment' on internal:attr=[placeholder="What needs to be done?"i]
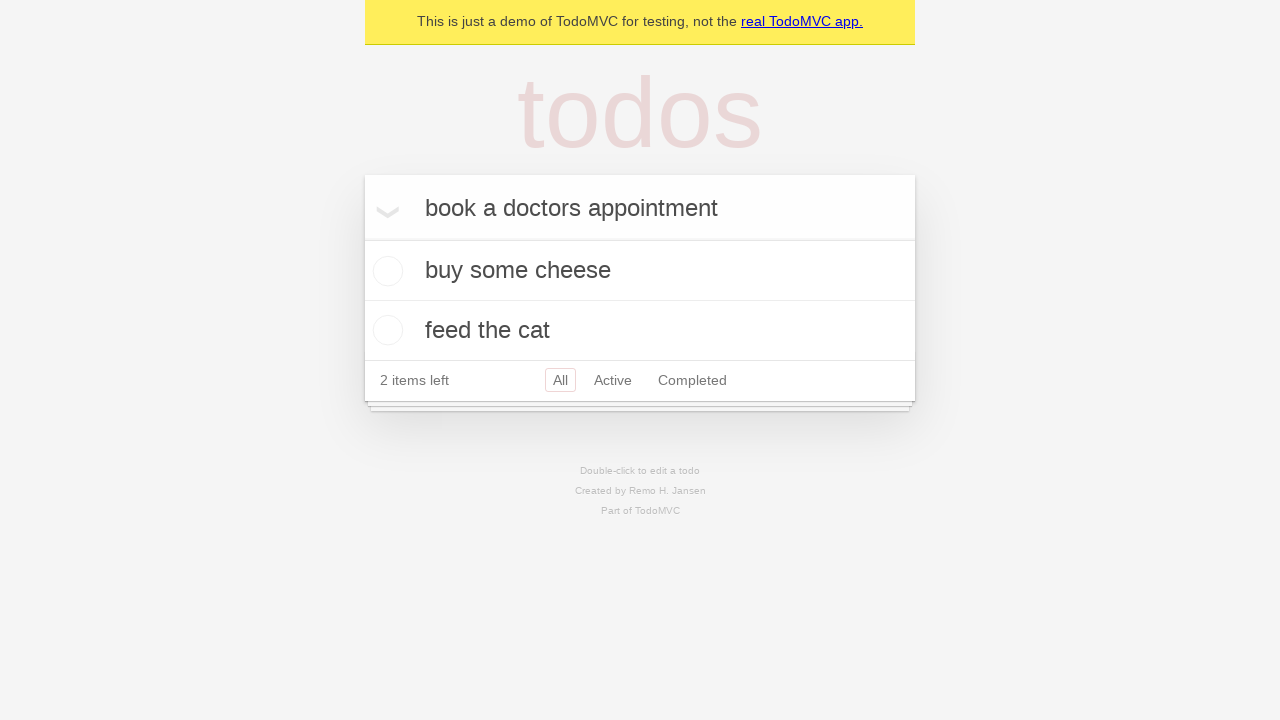

Pressed Enter to add third todo item on internal:attr=[placeholder="What needs to be done?"i]
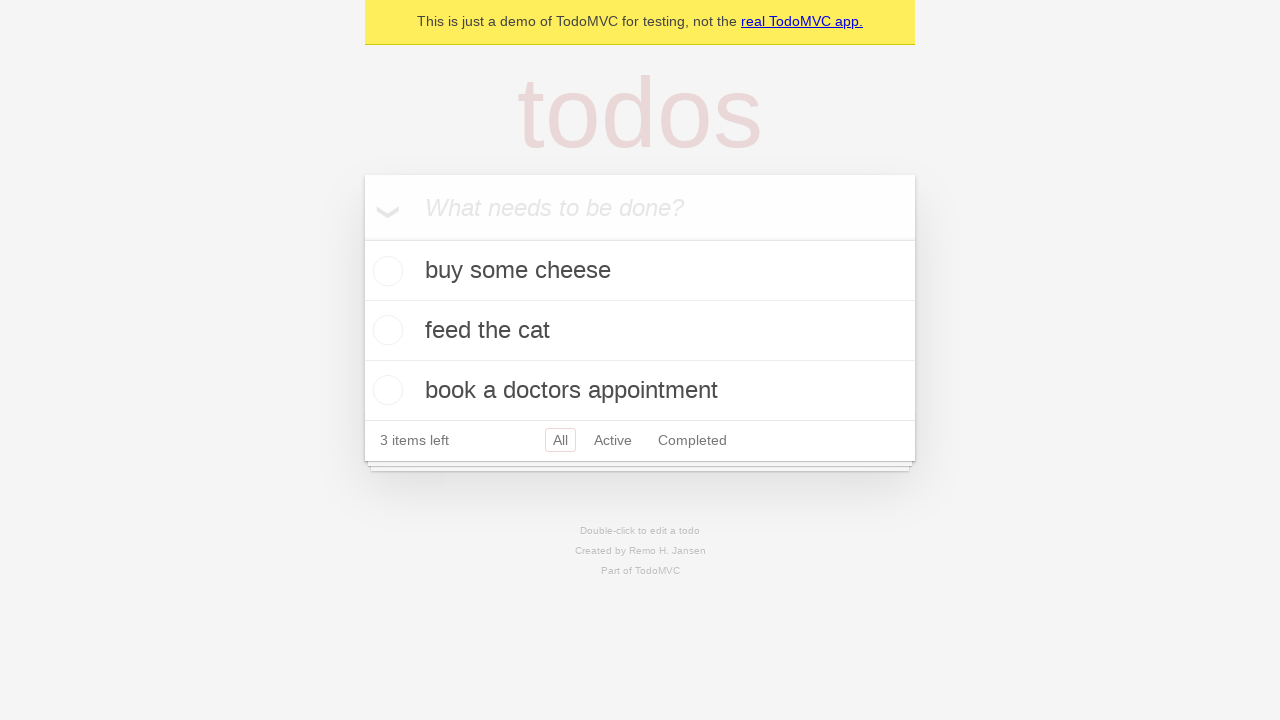

Waited for third todo item to be present
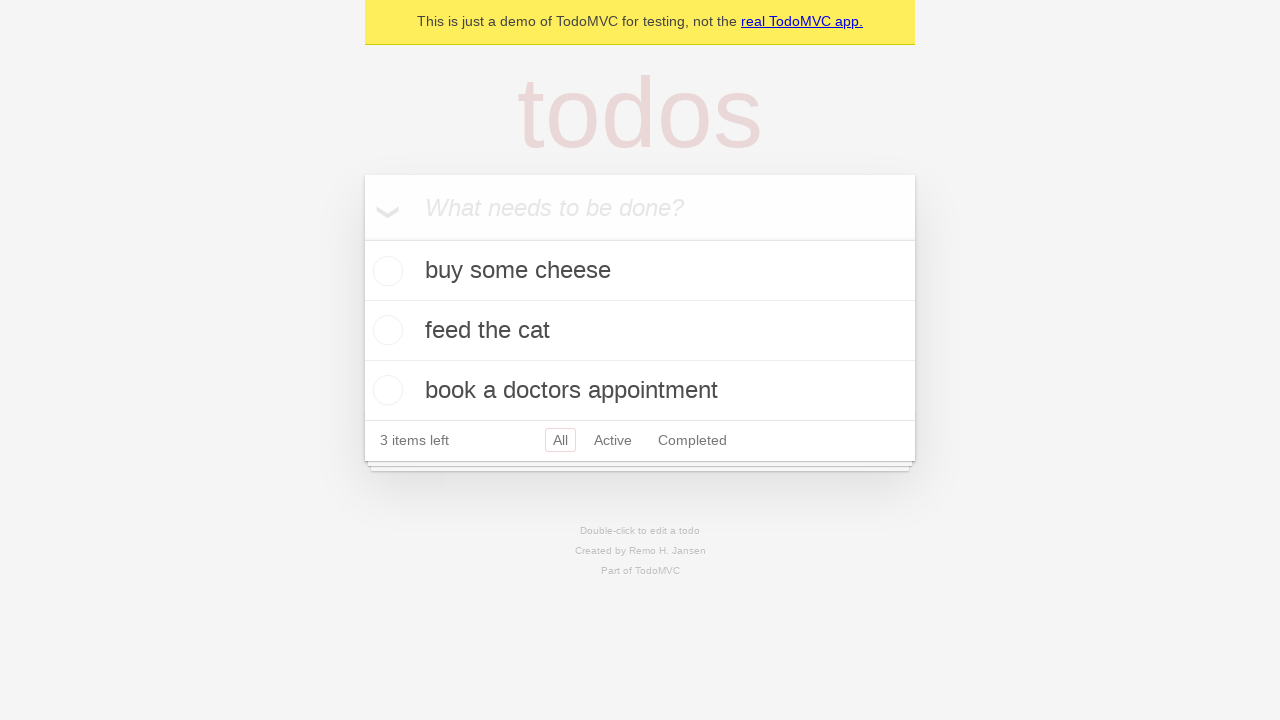

Checked the first todo item as completed at (385, 271) on .todo-list li .toggle >> nth=0
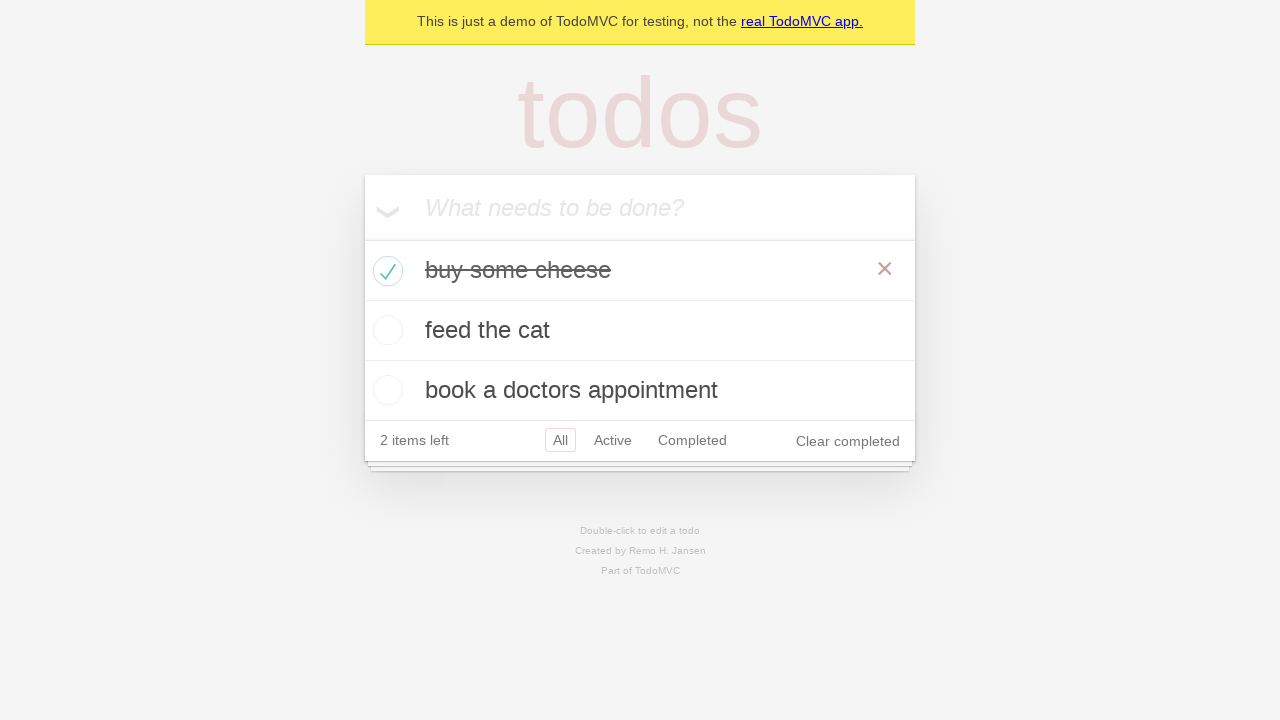

Clicked 'Clear completed' button to remove completed items at (848, 441) on internal:role=button[name="Clear completed"i]
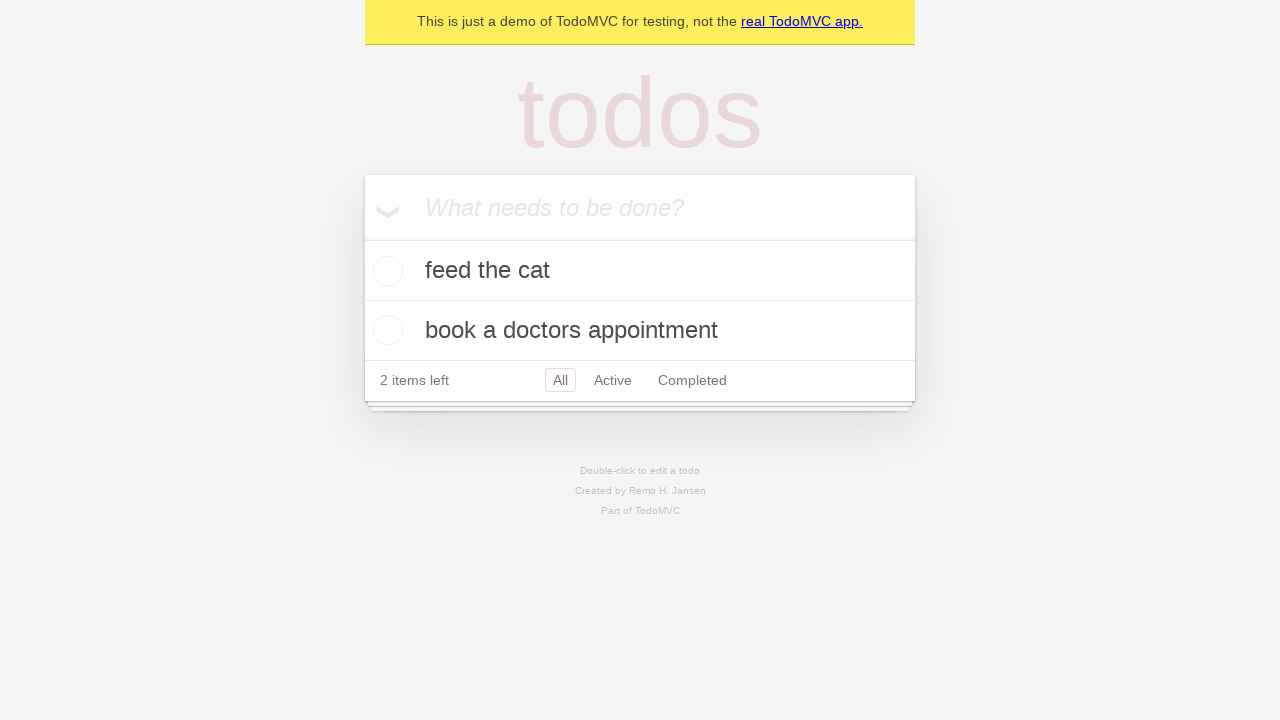

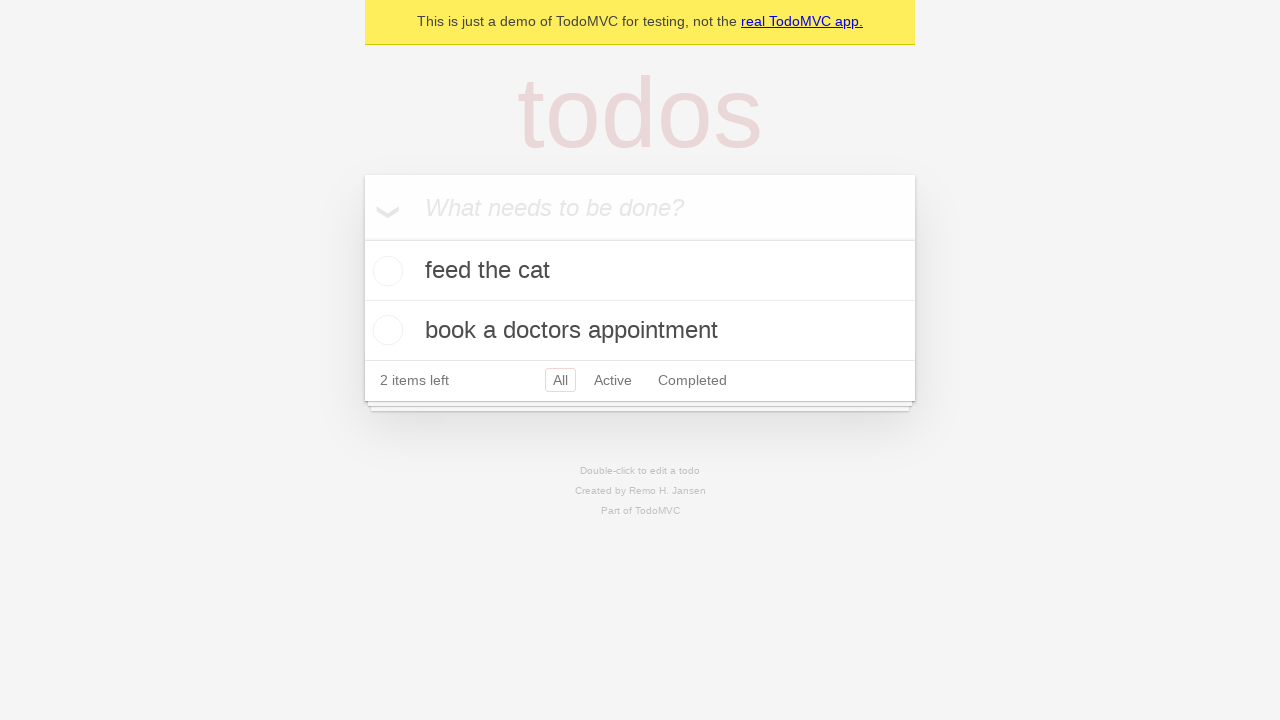